Tests drag and drop functionality by dragging a draggable element onto a droppable target on the jQuery UI demo page

Starting URL: http://jqueryui.com/droppable/

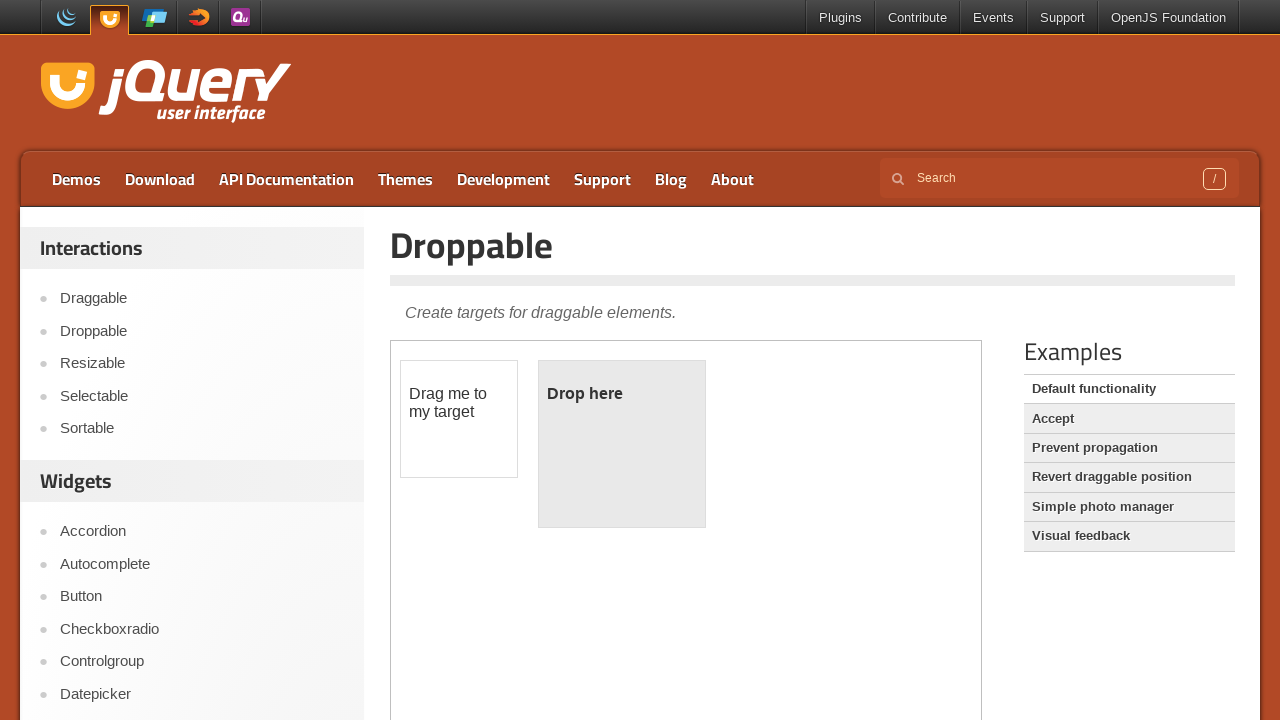

Located the iframe containing drag and drop elements
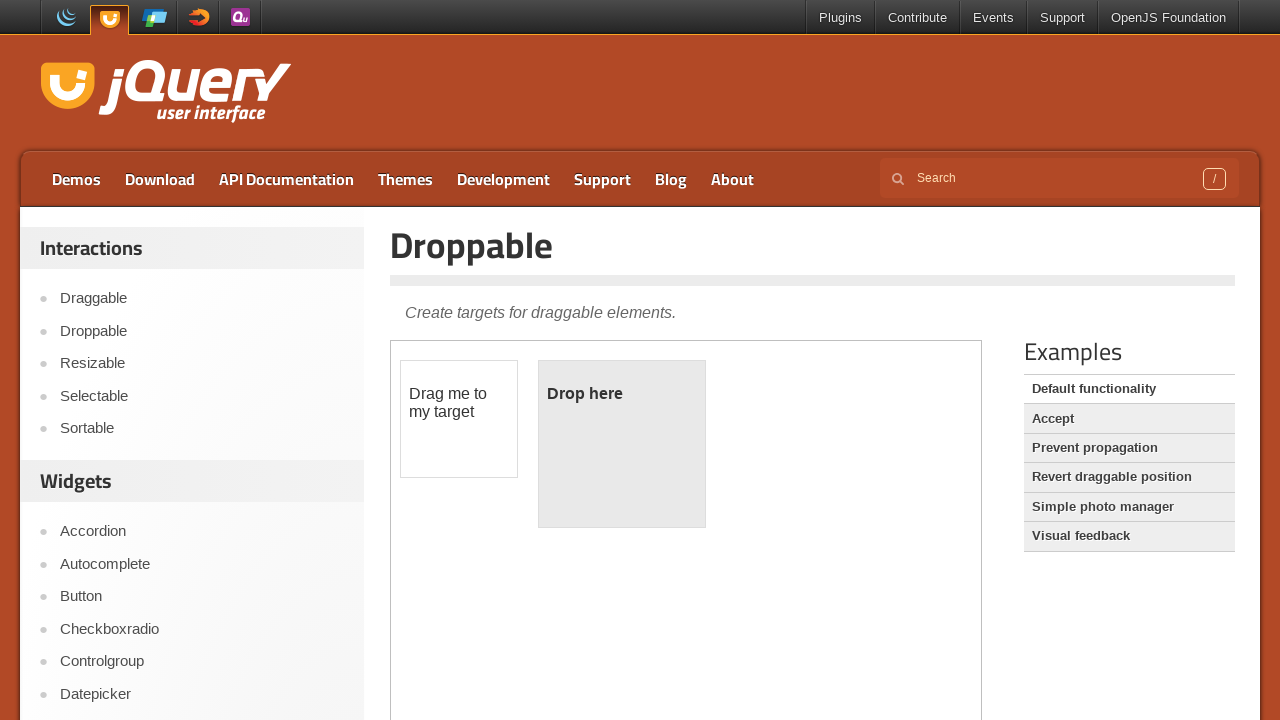

Located the draggable element with ID 'draggable'
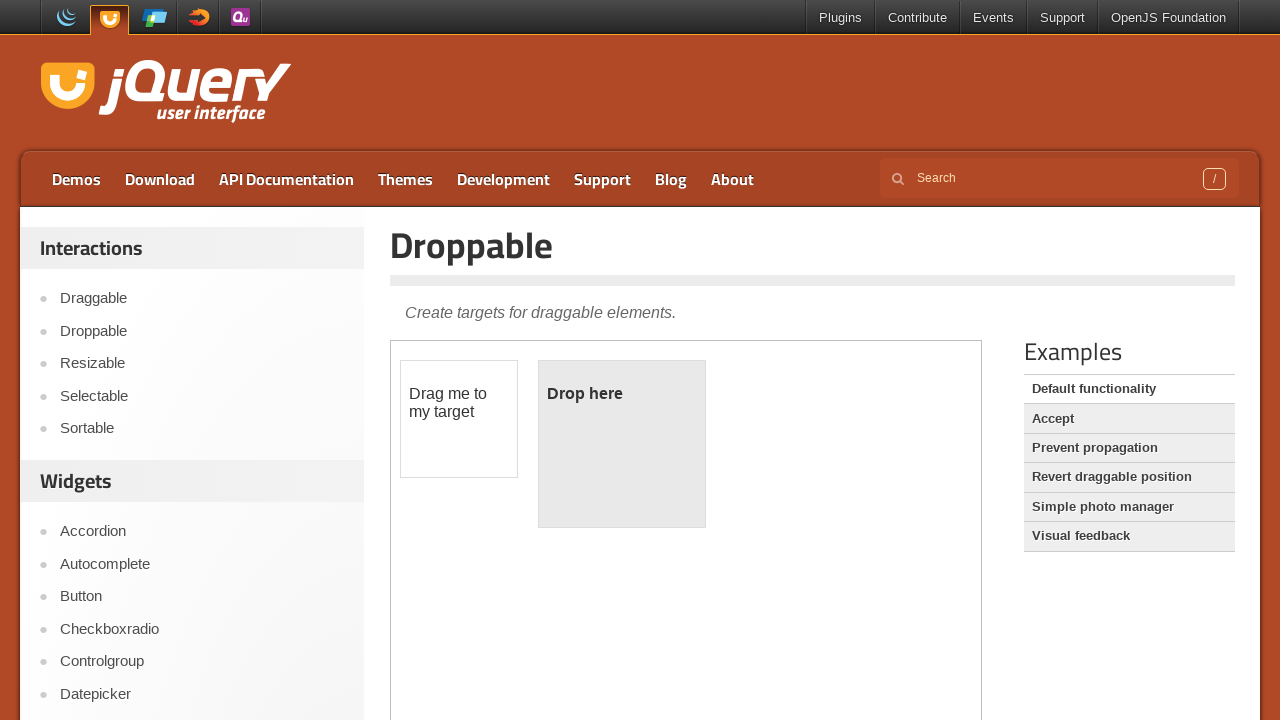

Located the droppable target element with ID 'droppable'
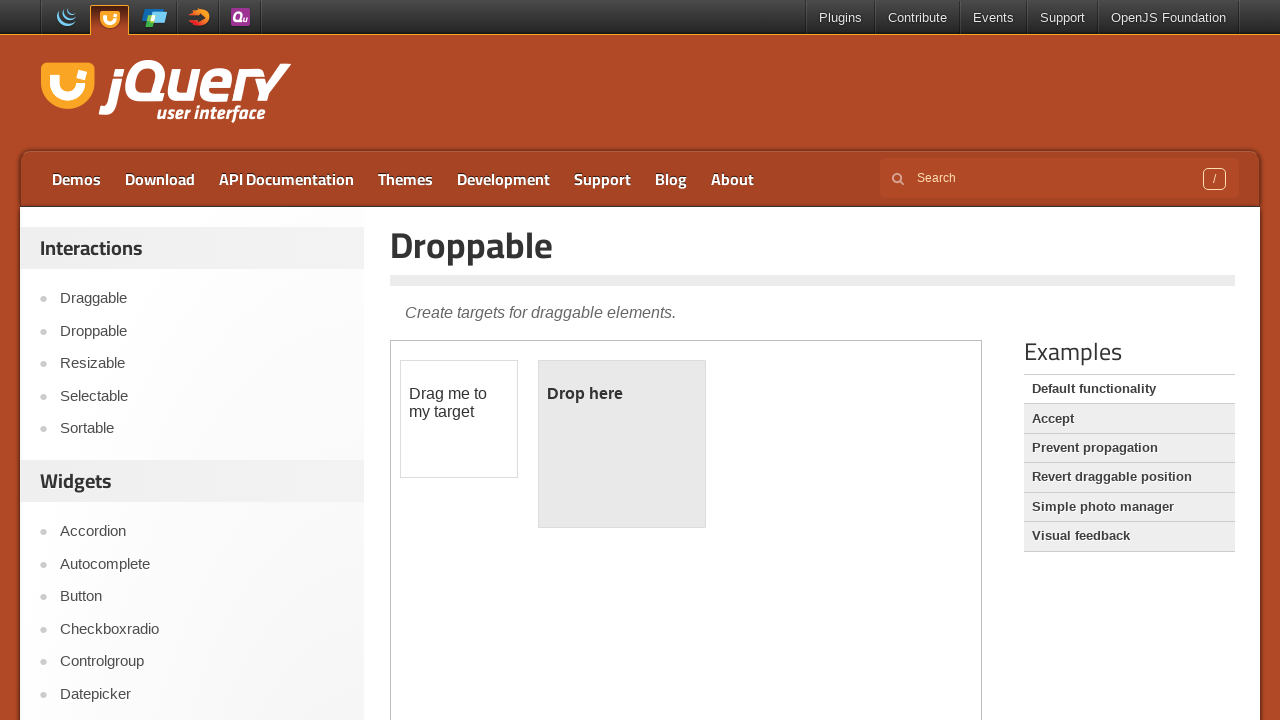

Successfully dragged the draggable element onto the droppable target at (622, 444)
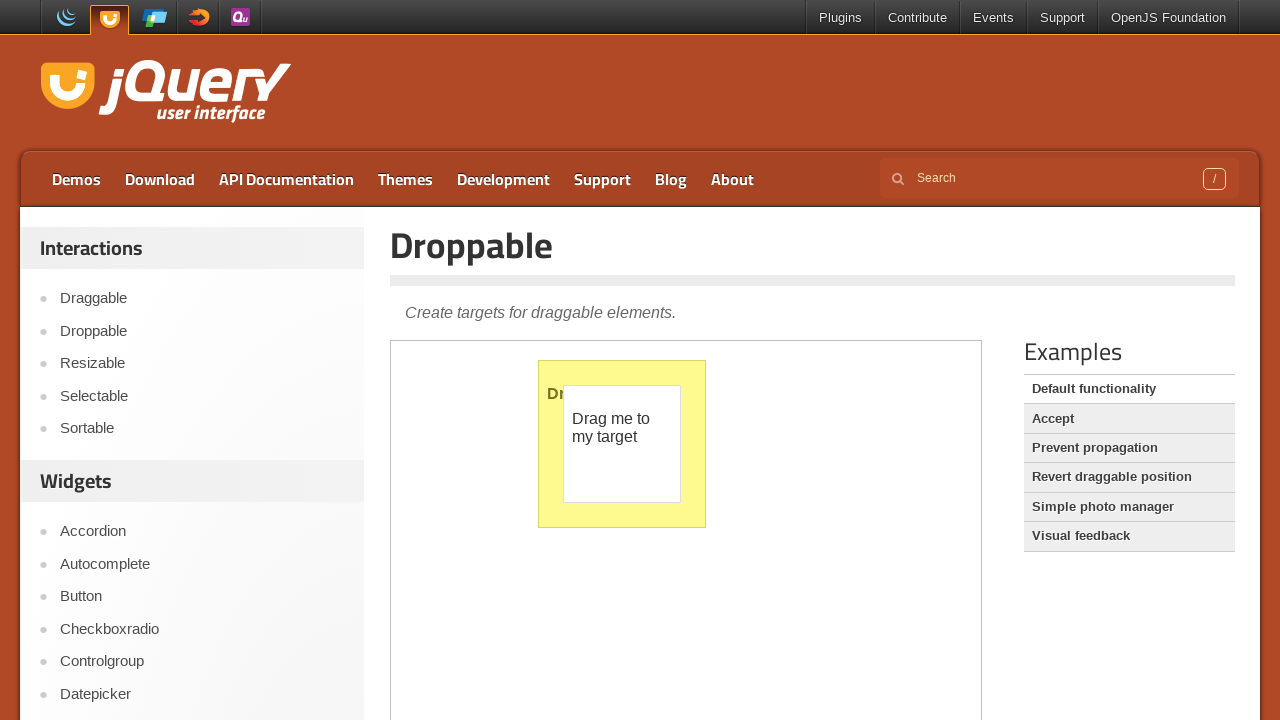

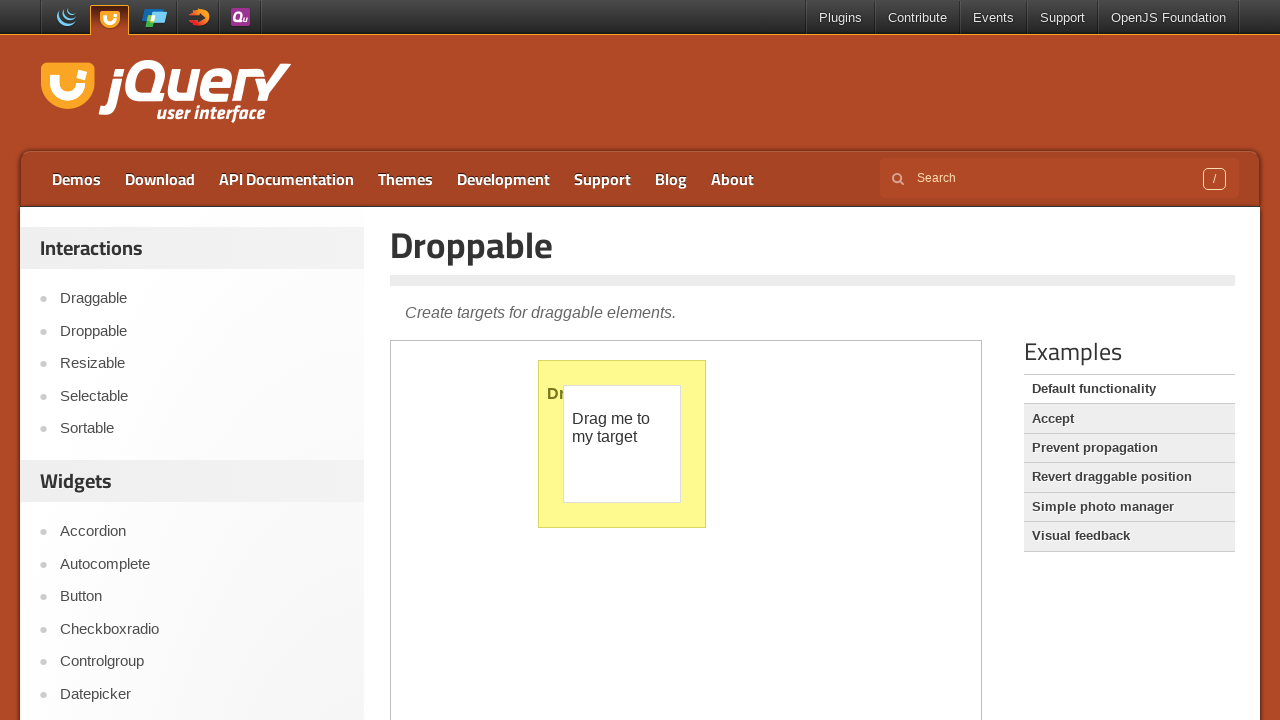